Tests request interception by blocking image resources (png, jpg, jpeg, svg) and logging any failed requests while navigating to the page.

Starting URL: https://demoqa.com

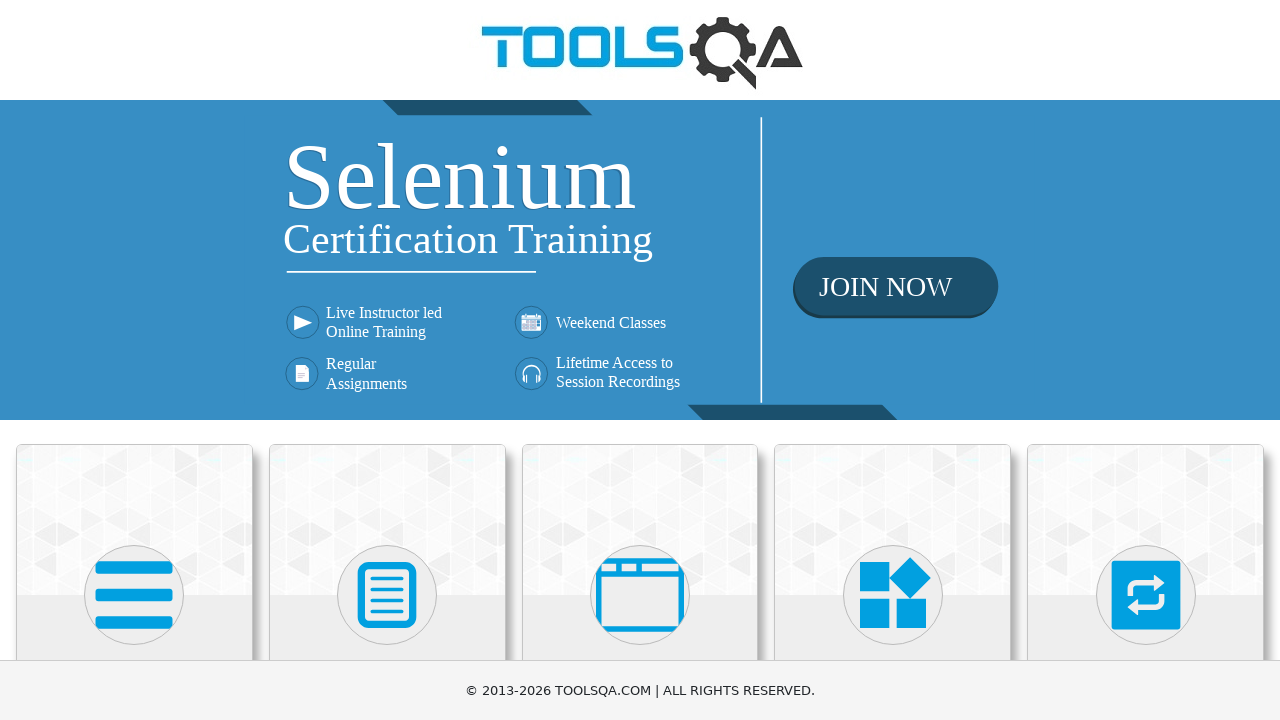

Set up route to block image resources (png, jpg, jpeg, svg)
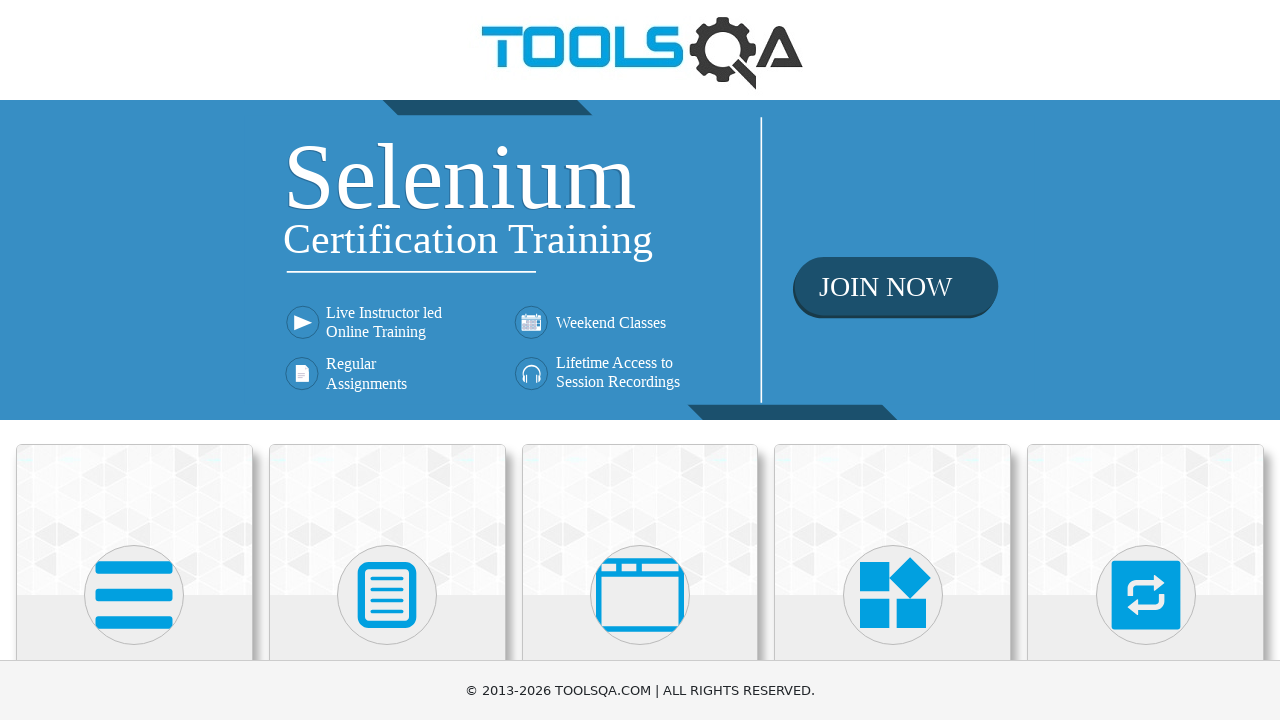

Set up listener for failed requests
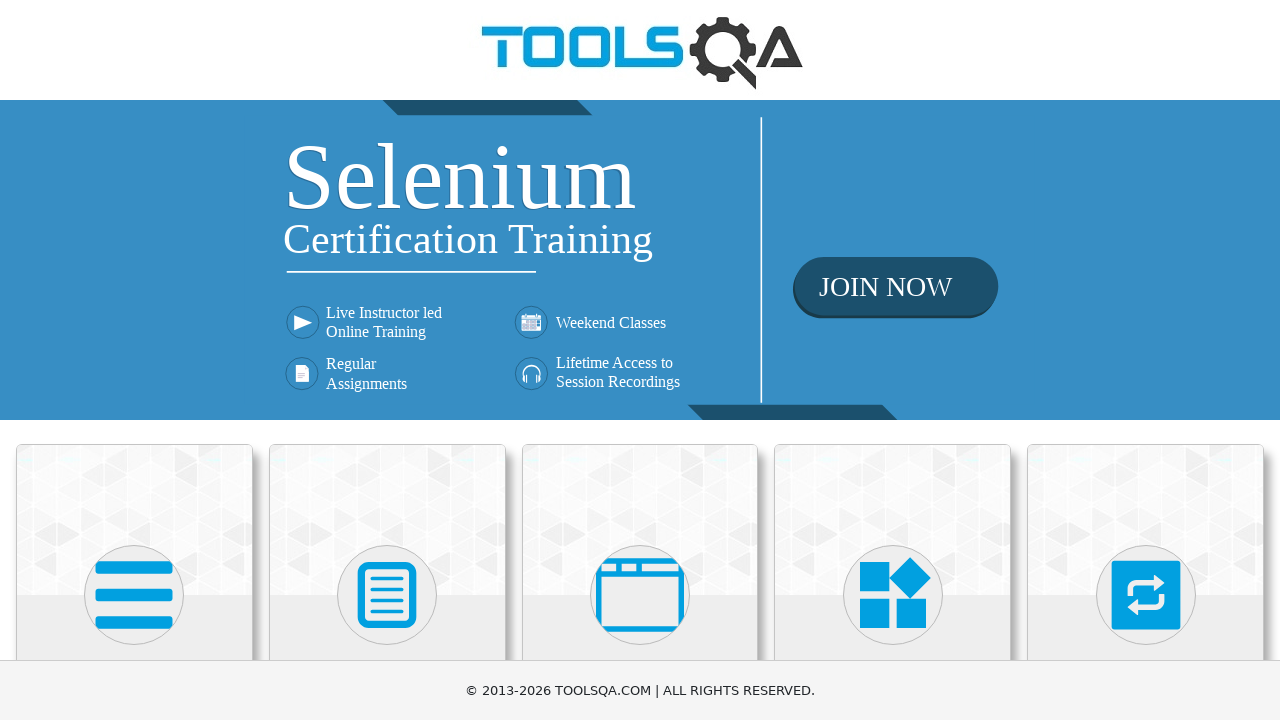

Navigated to https://demoqa.com
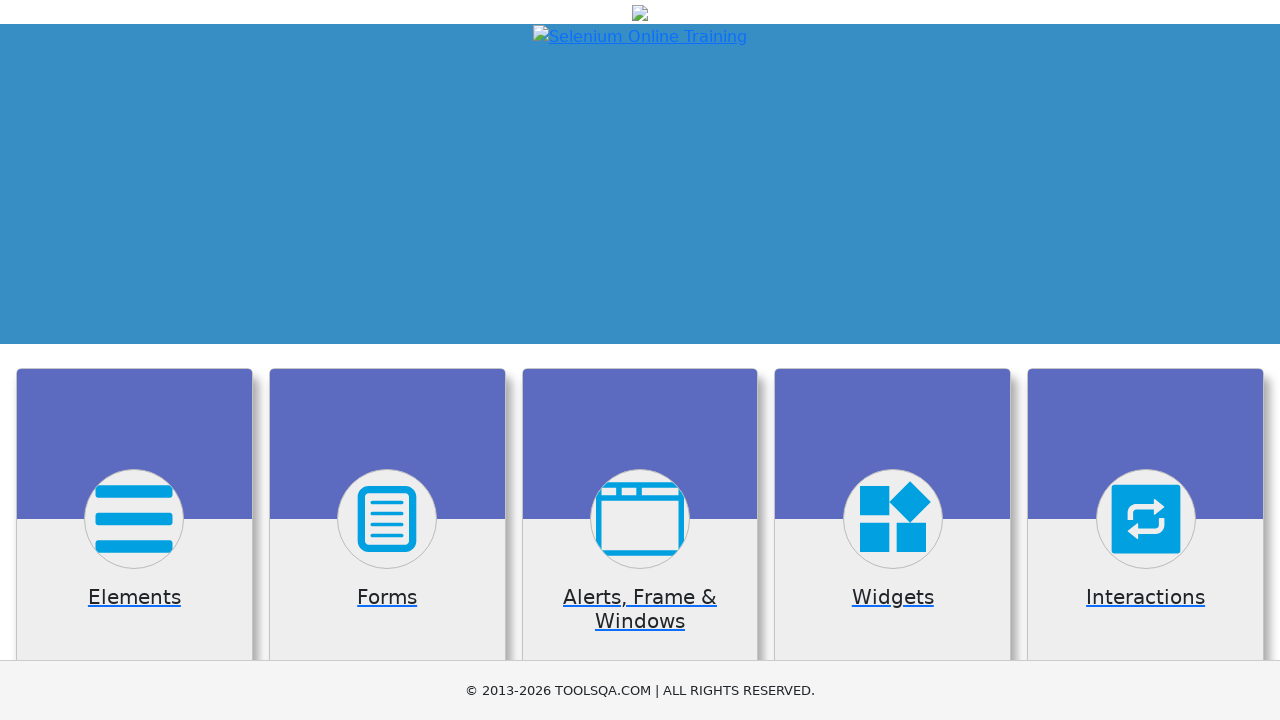

Page fully loaded with networkidle state
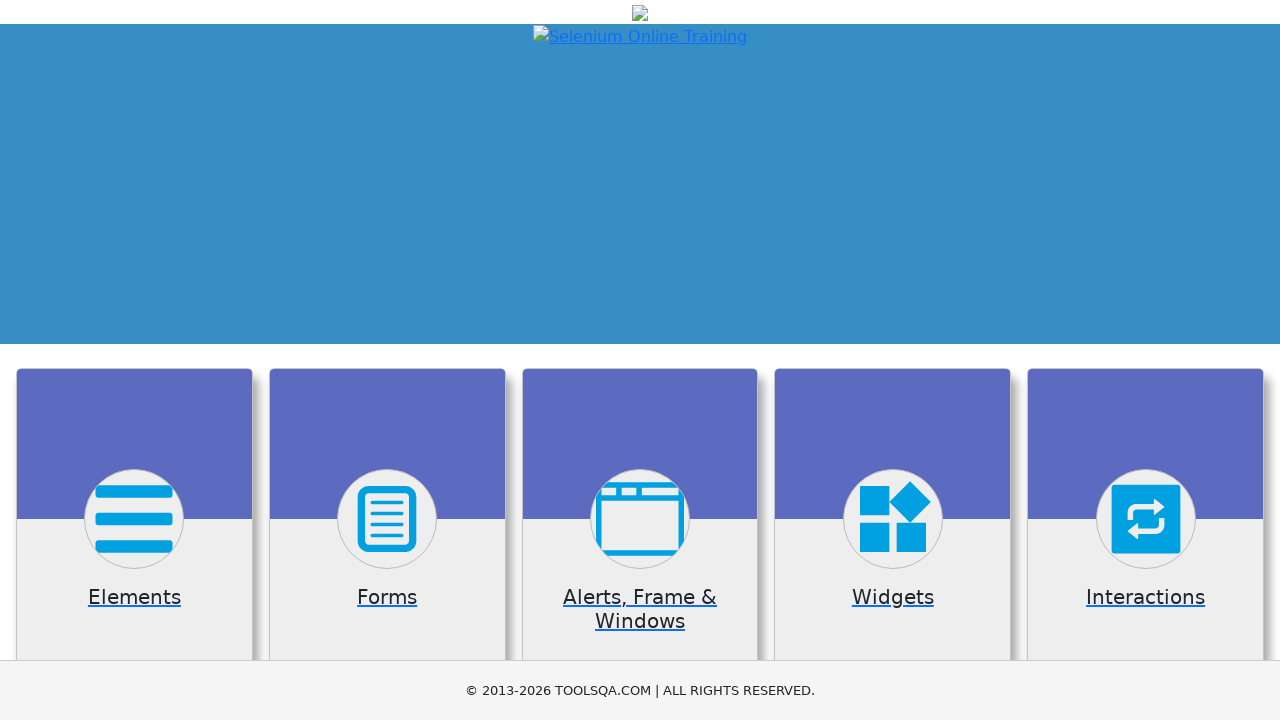

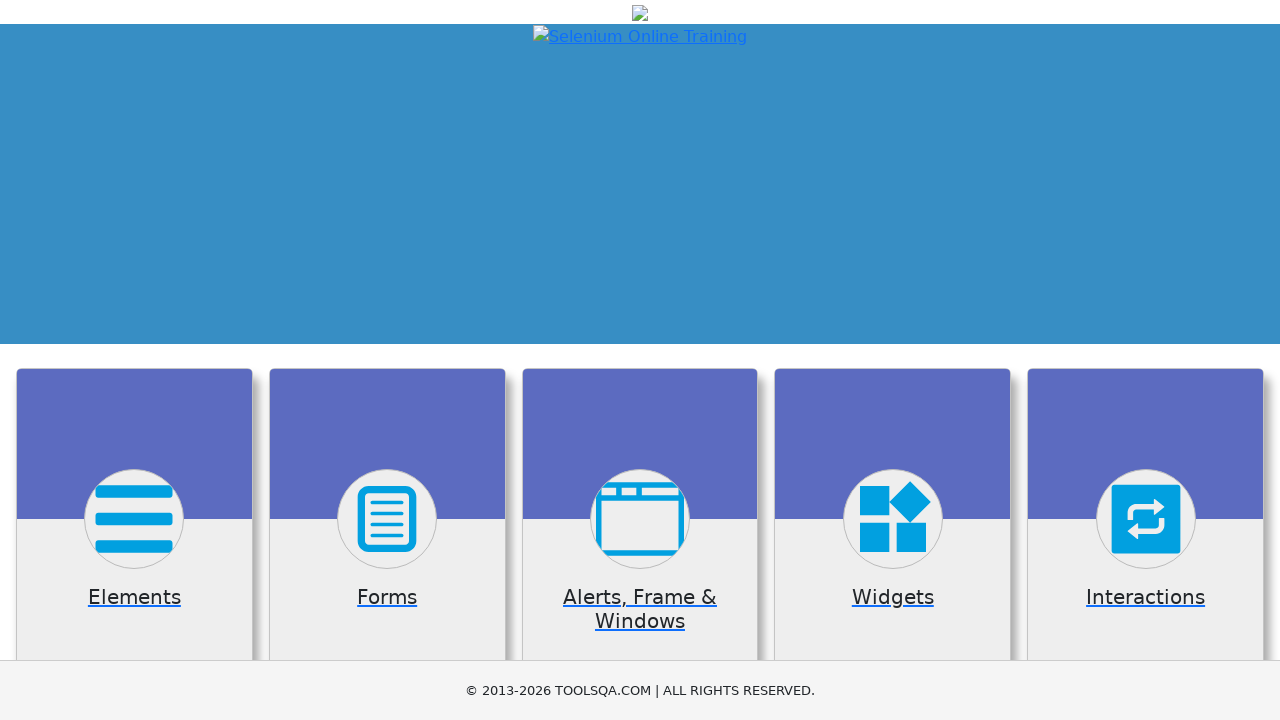